Solves a math captcha by calculating a formula, then fills the answer and selects robot verification options before submitting

Starting URL: http://suninjuly.github.io/math.html

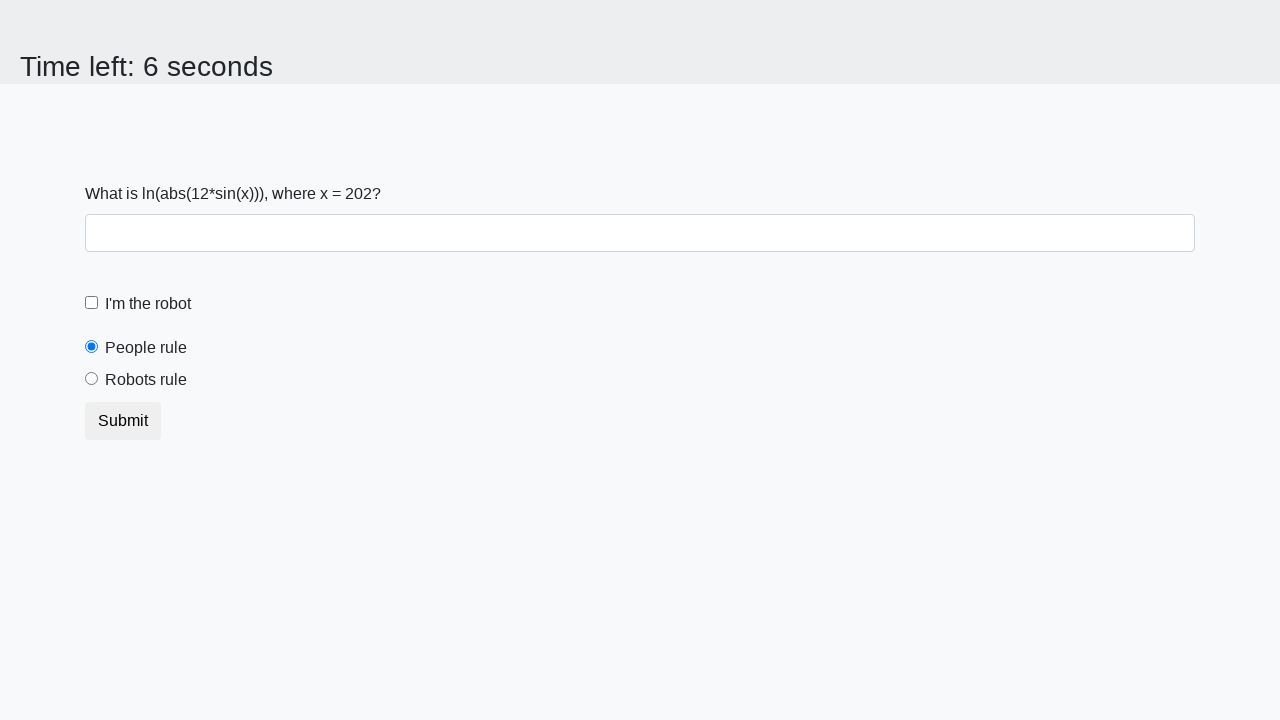

Retrieved x value from the page
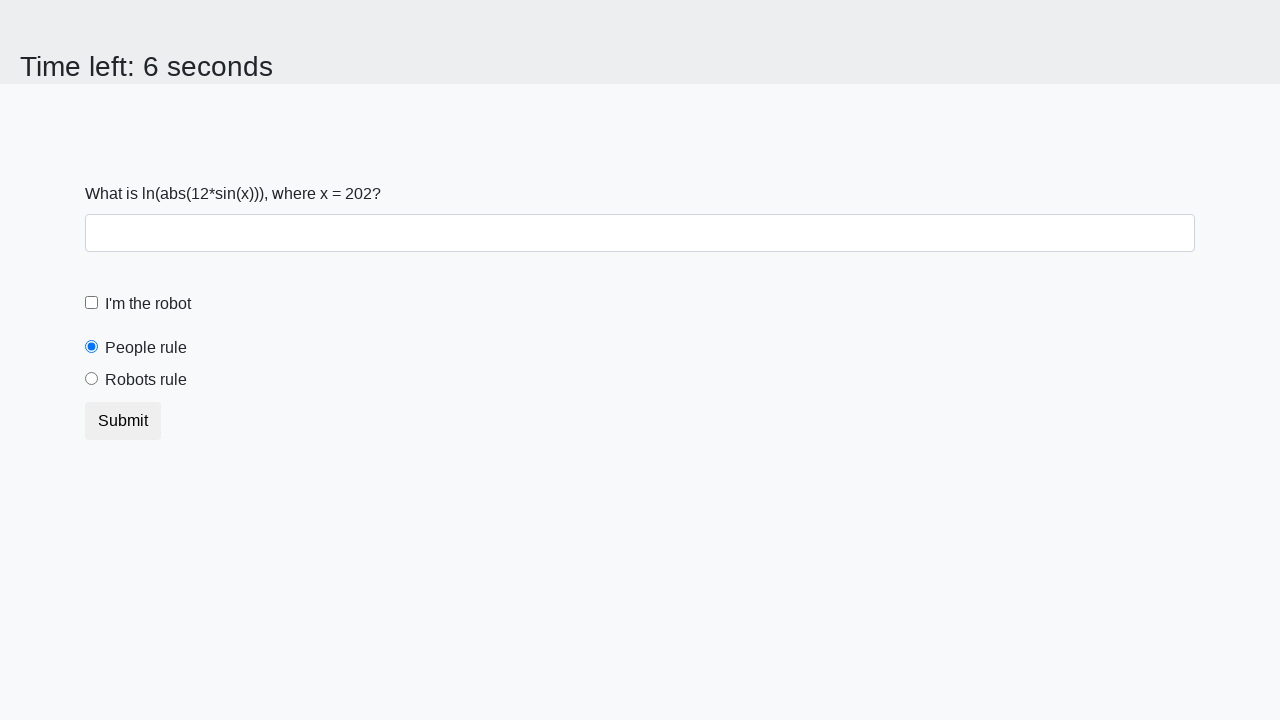

Calculated math formula result: log(abs(12*sin(x)))
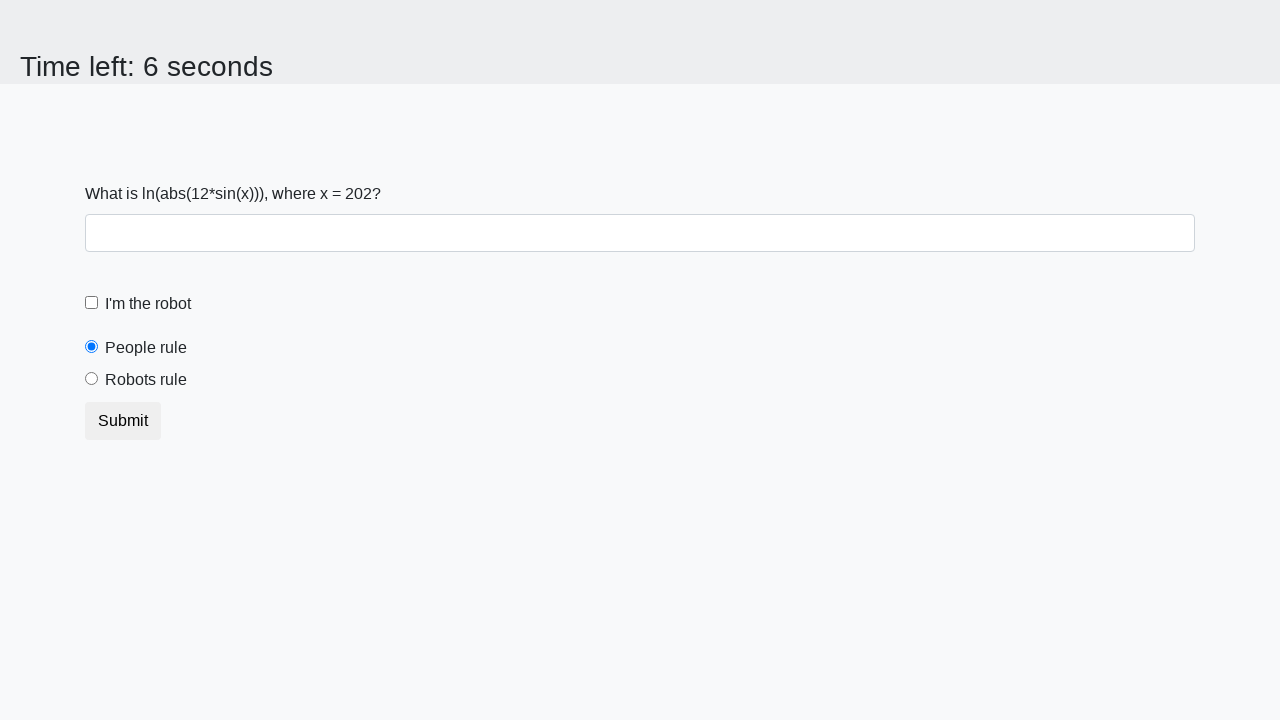

Clicked robot verification checkbox at (92, 303) on #robotCheckbox
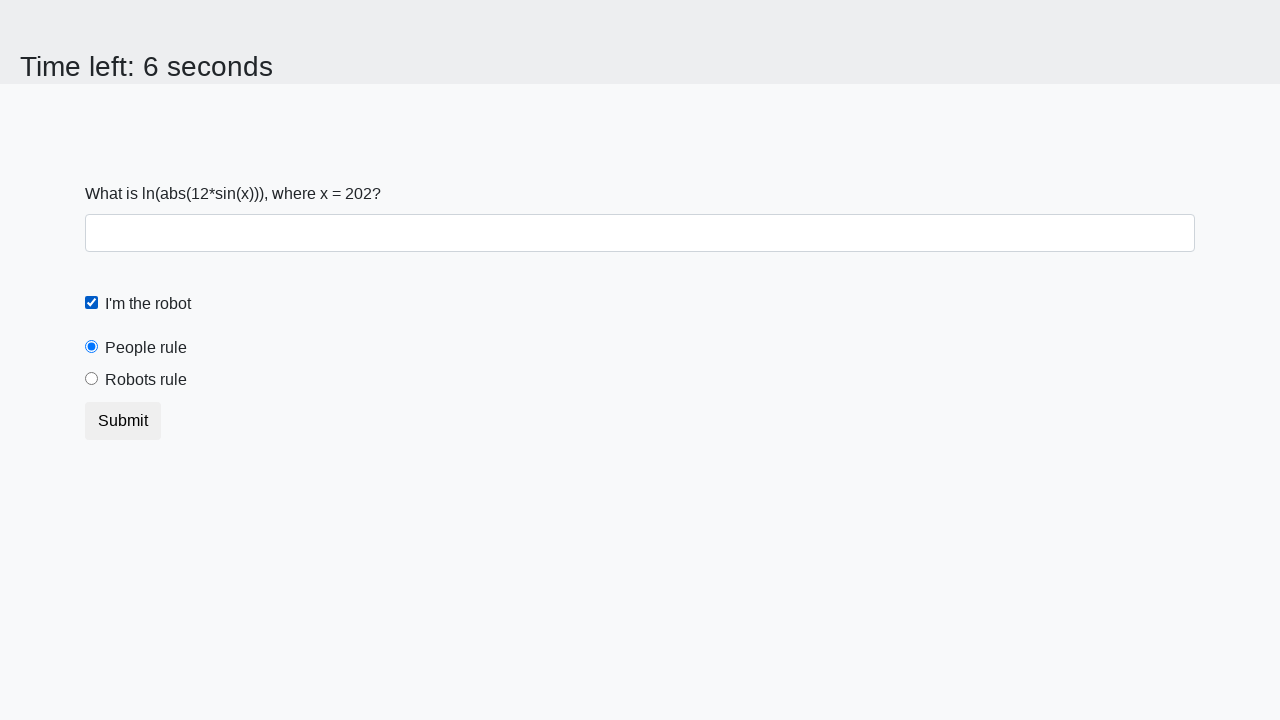

Selected 'robots rule' radio button option at (92, 379) on #robotsRule
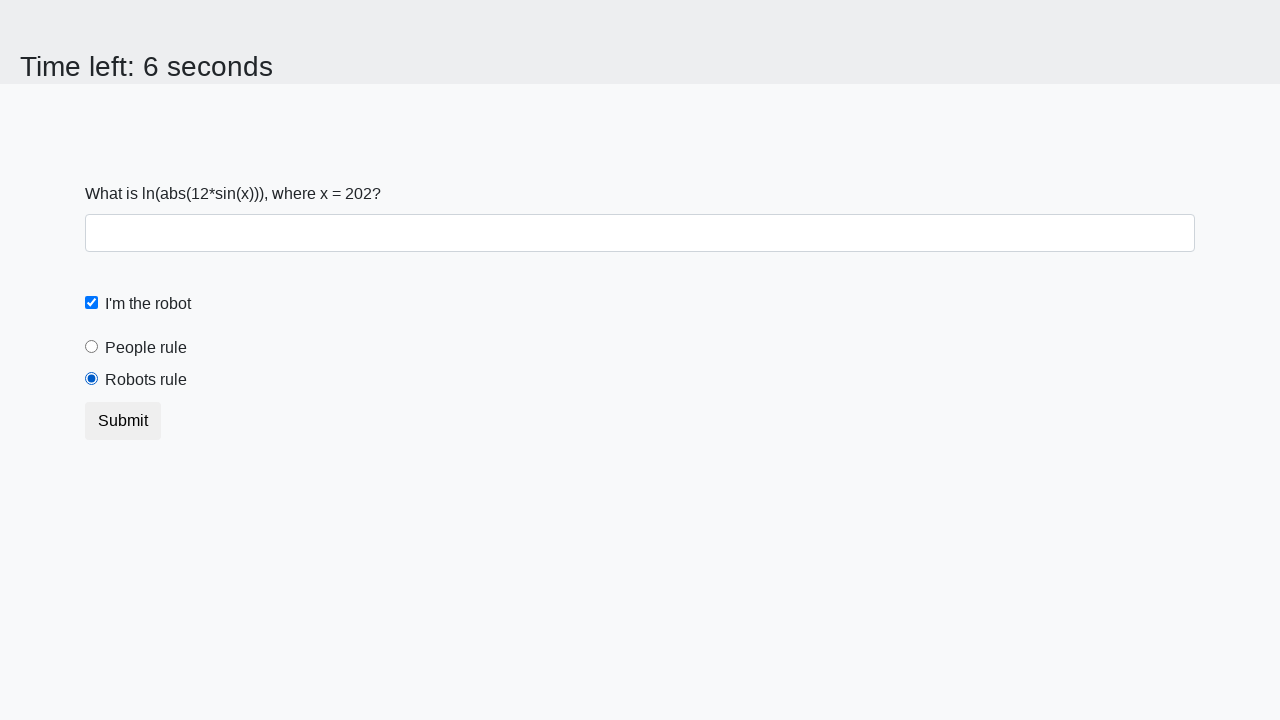

Filled answer field with calculated value: 2.269754093836951 on #answer
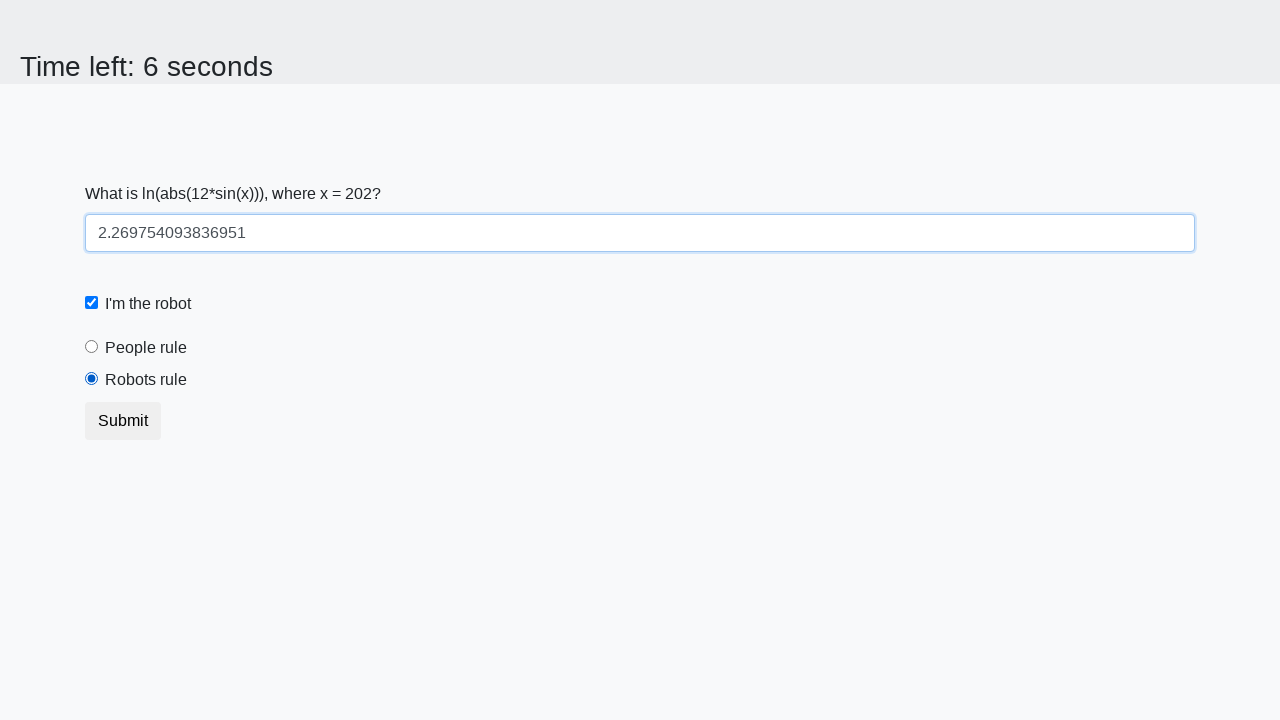

Clicked submit button to complete the form at (123, 421) on button.btn
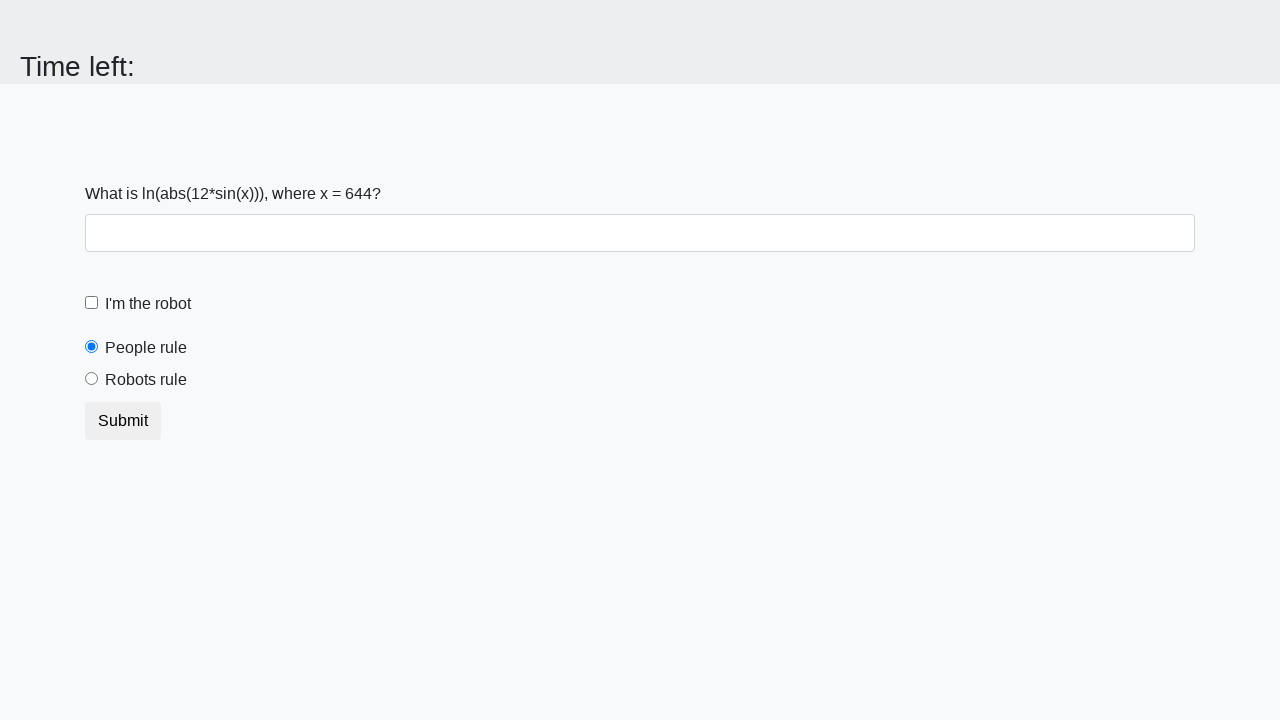

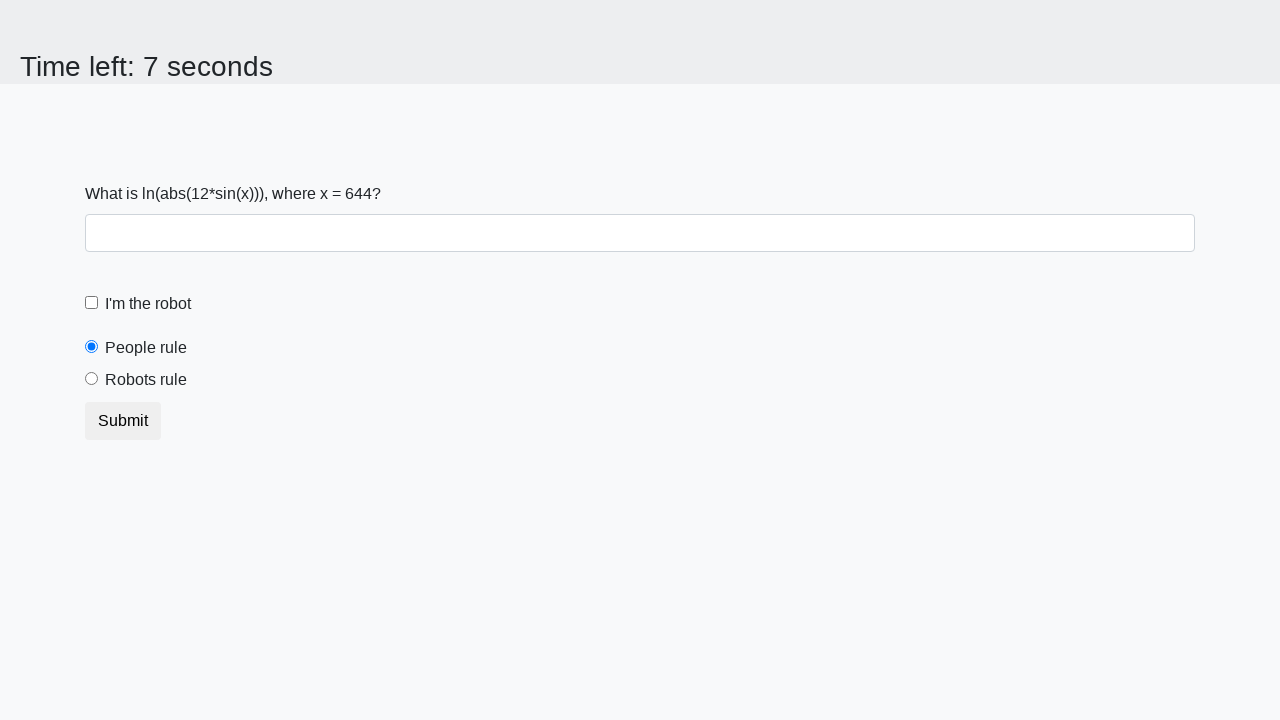